Tests that todo data persists after page reload

Starting URL: https://demo.playwright.dev/todomvc

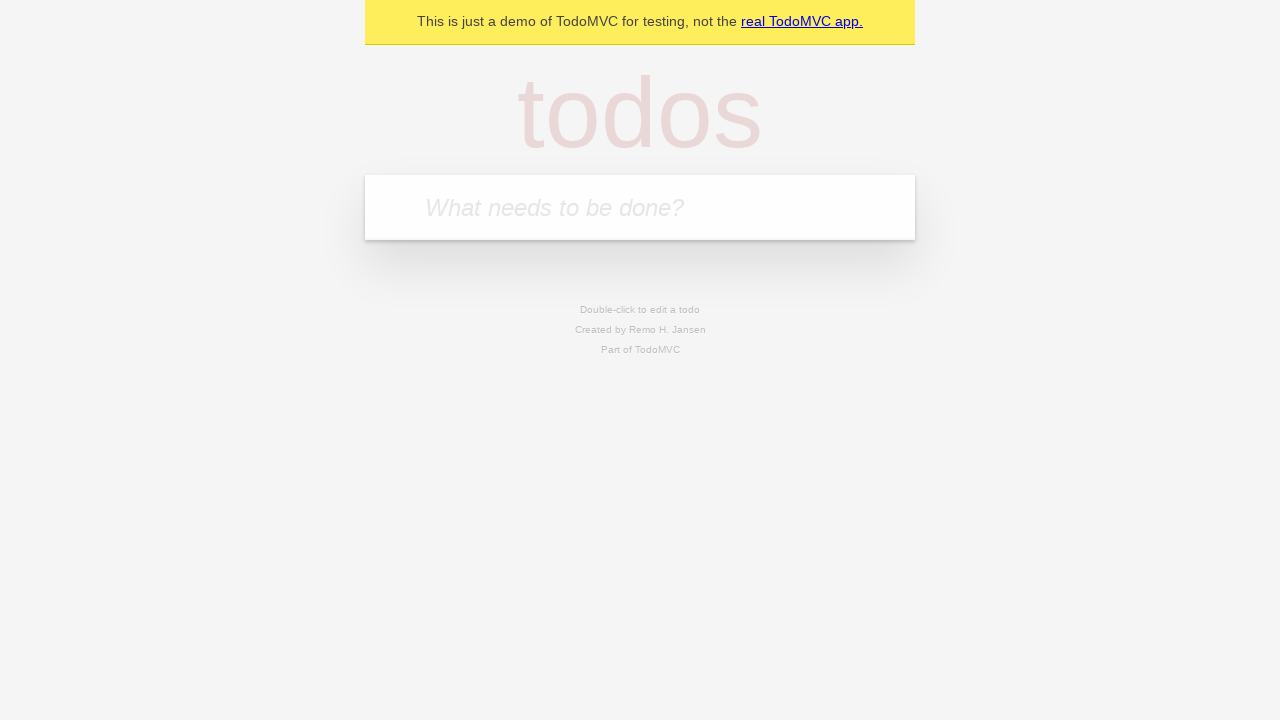

Located the 'What needs to be done?' input field
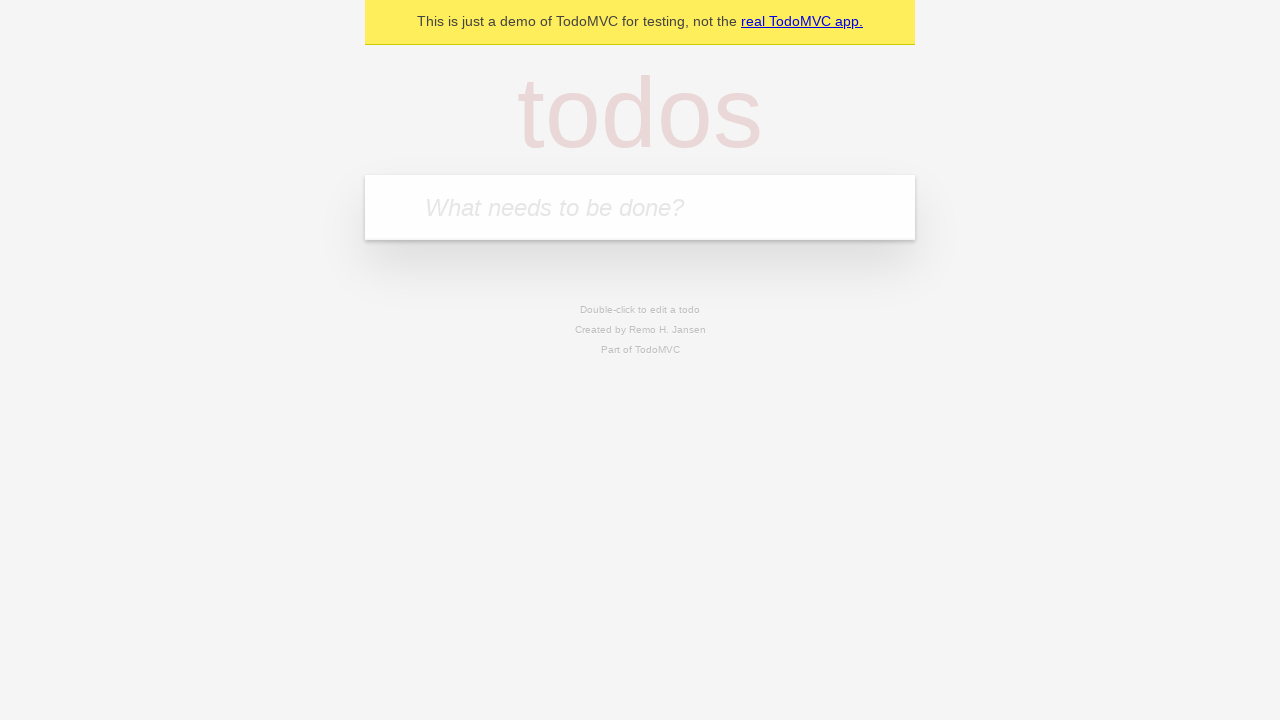

Filled first todo with 'buy some cheese' on internal:attr=[placeholder="What needs to be done?"i]
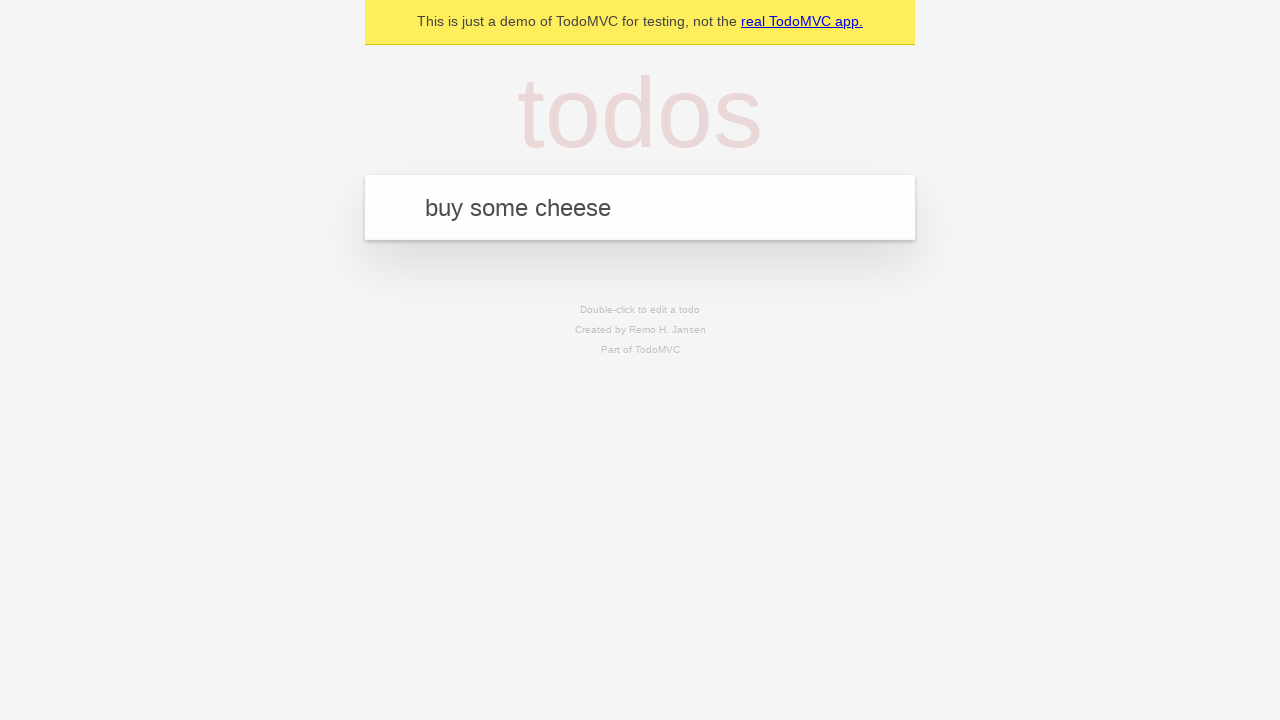

Pressed Enter to add first todo on internal:attr=[placeholder="What needs to be done?"i]
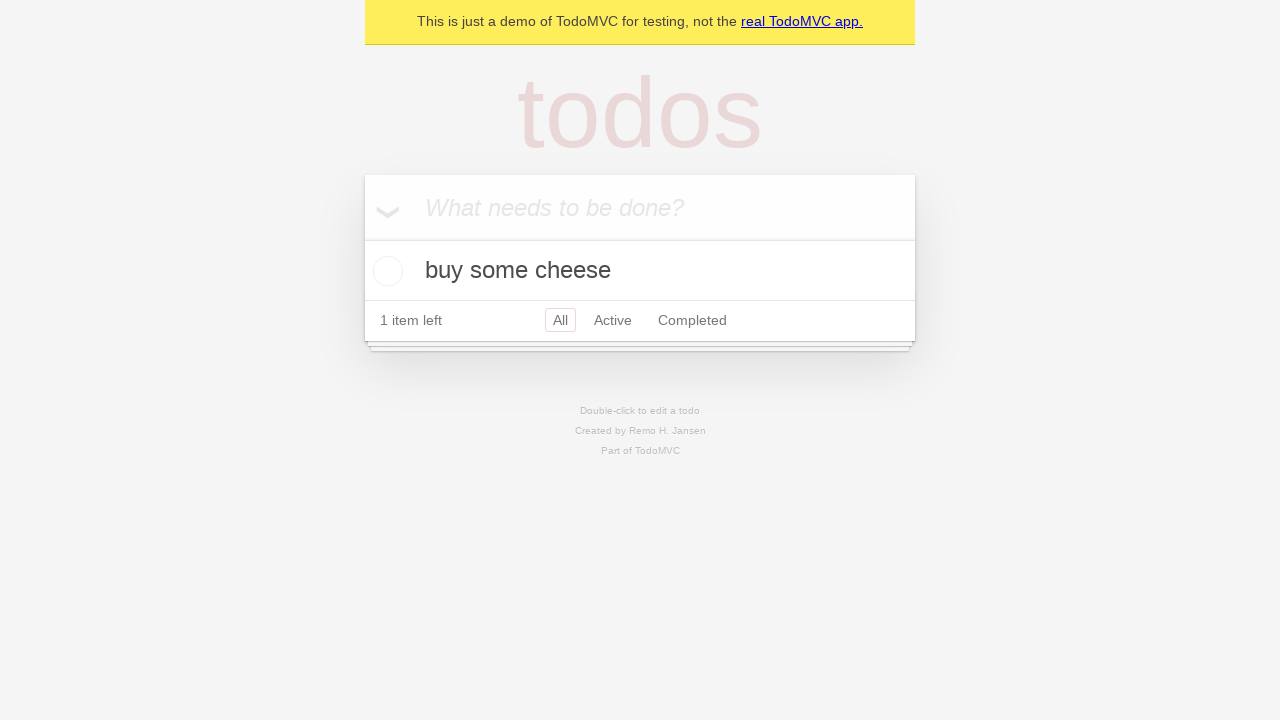

Filled second todo with 'feed the cat' on internal:attr=[placeholder="What needs to be done?"i]
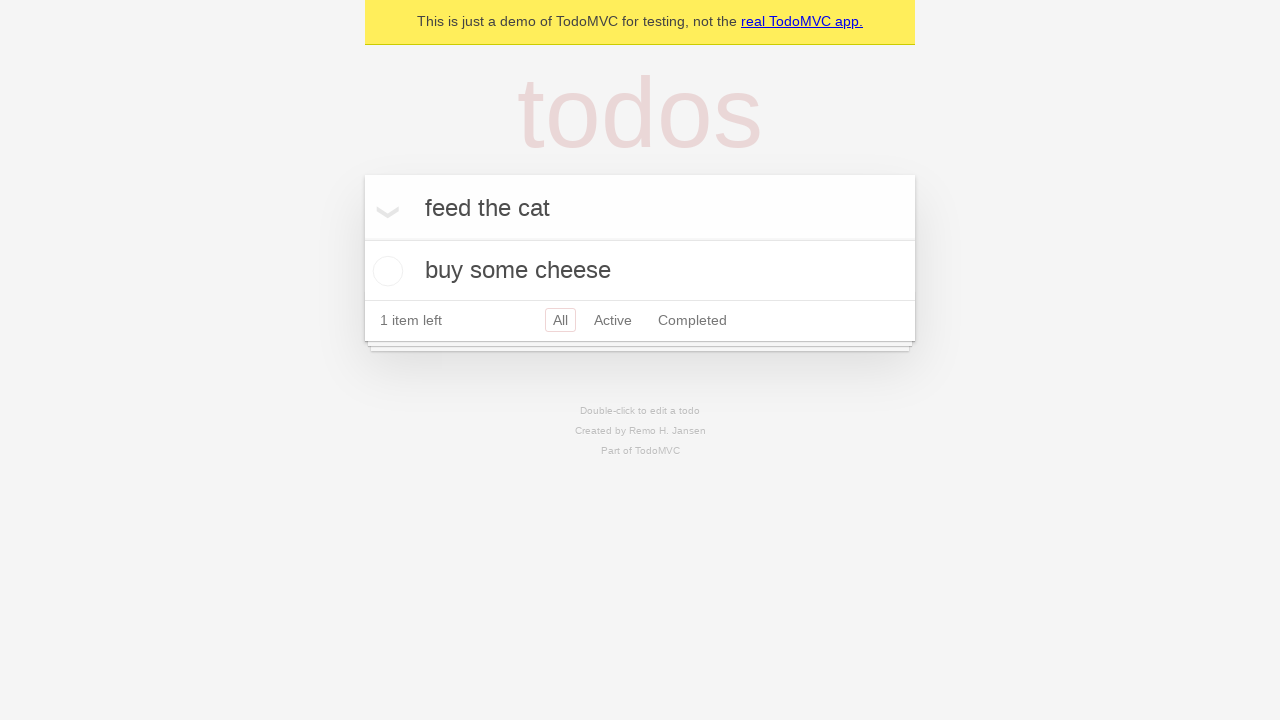

Pressed Enter to add second todo on internal:attr=[placeholder="What needs to be done?"i]
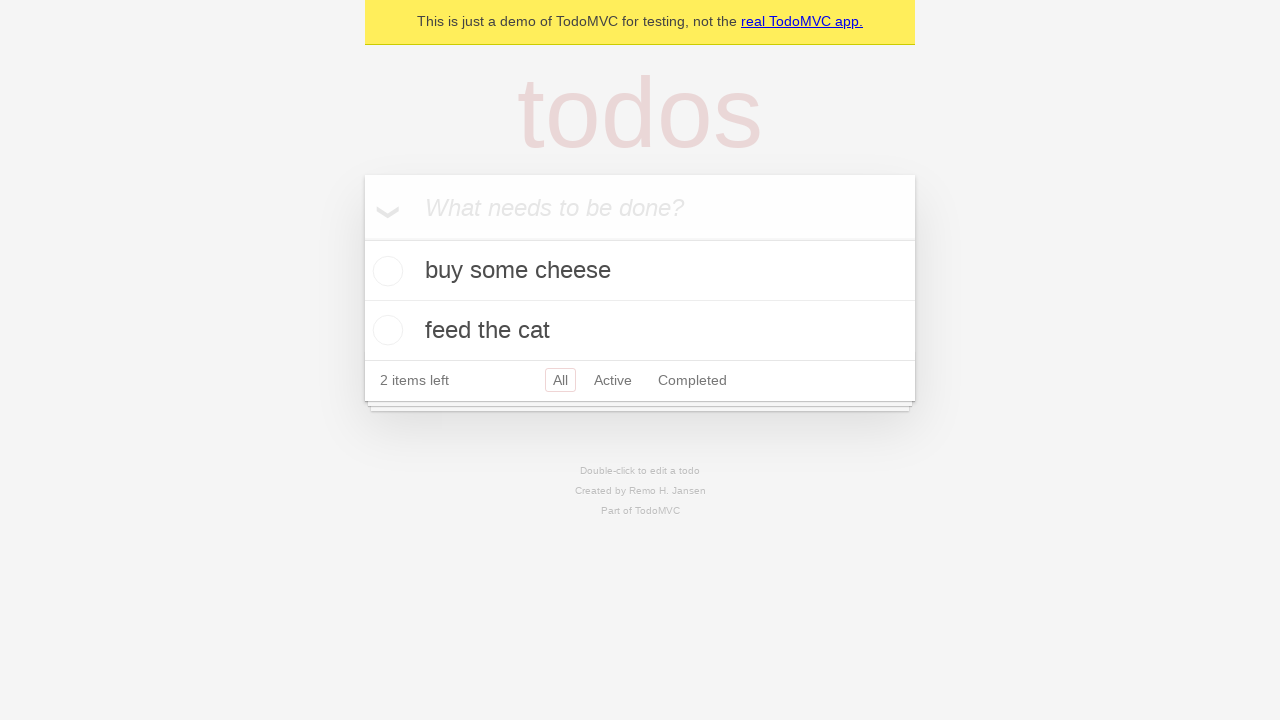

Located all todo items
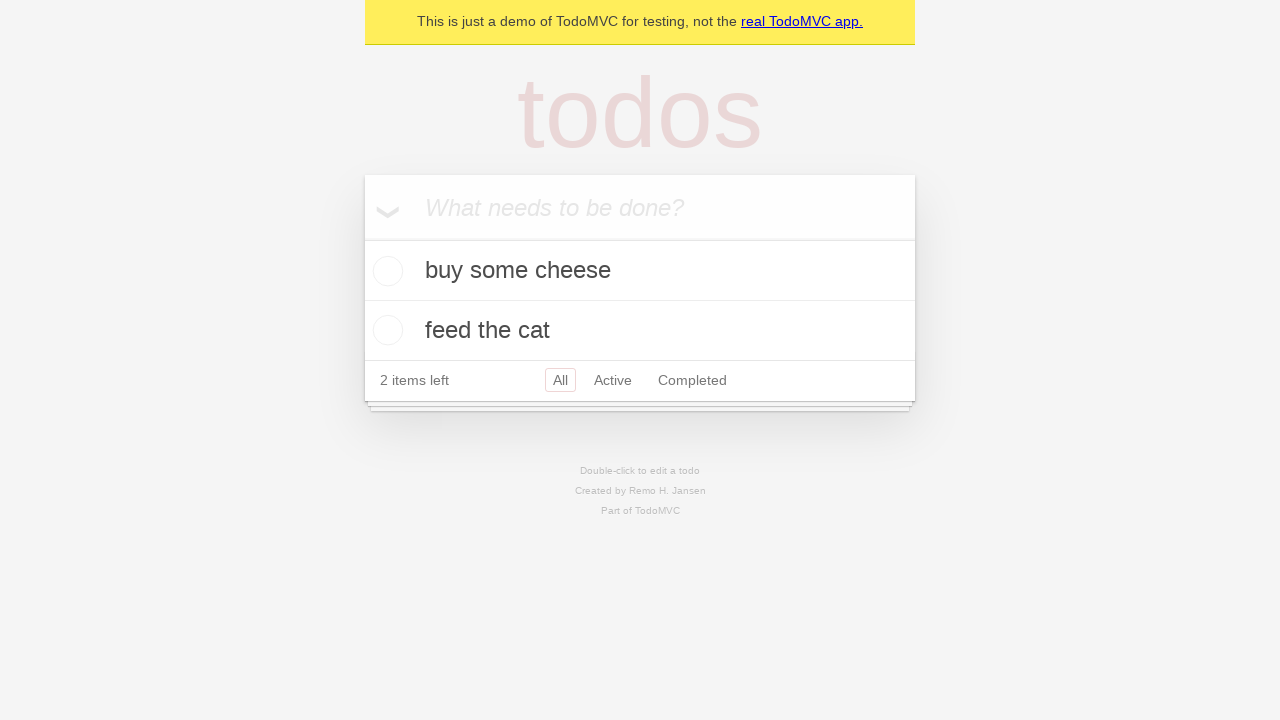

Located checkbox for first todo item
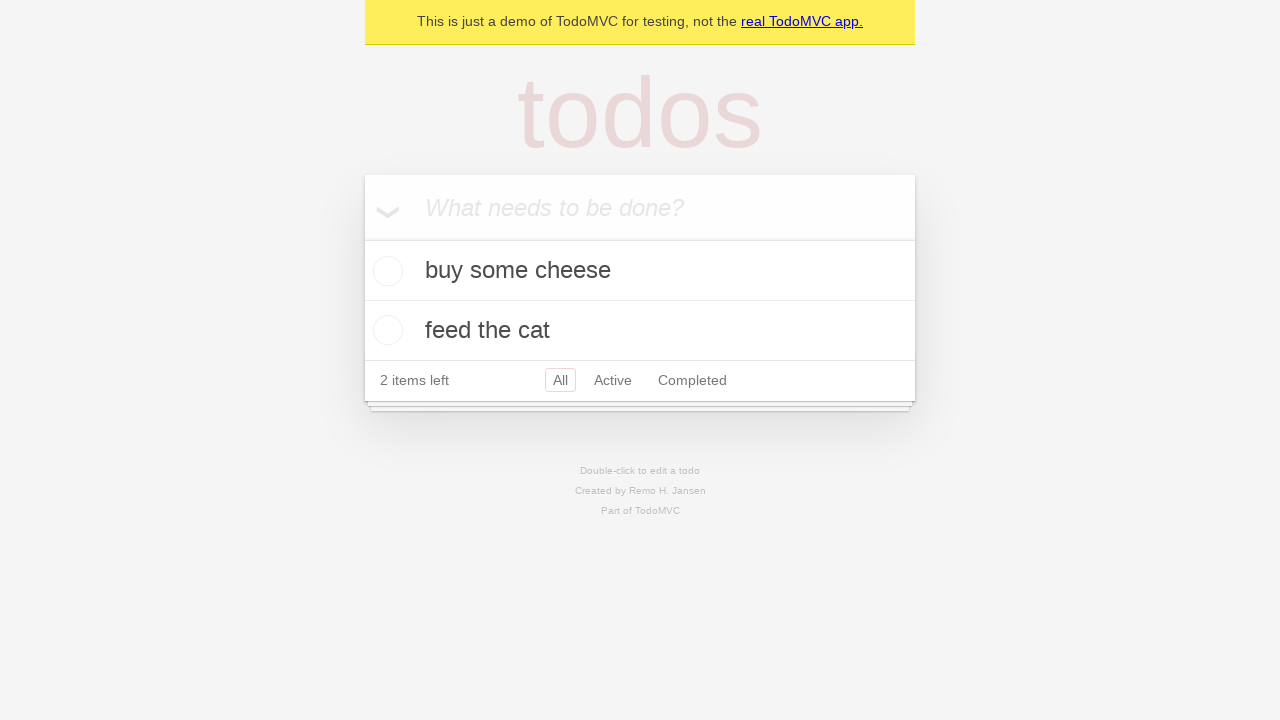

Checked the first todo item at (385, 271) on internal:testid=[data-testid="todo-item"s] >> nth=0 >> internal:role=checkbox
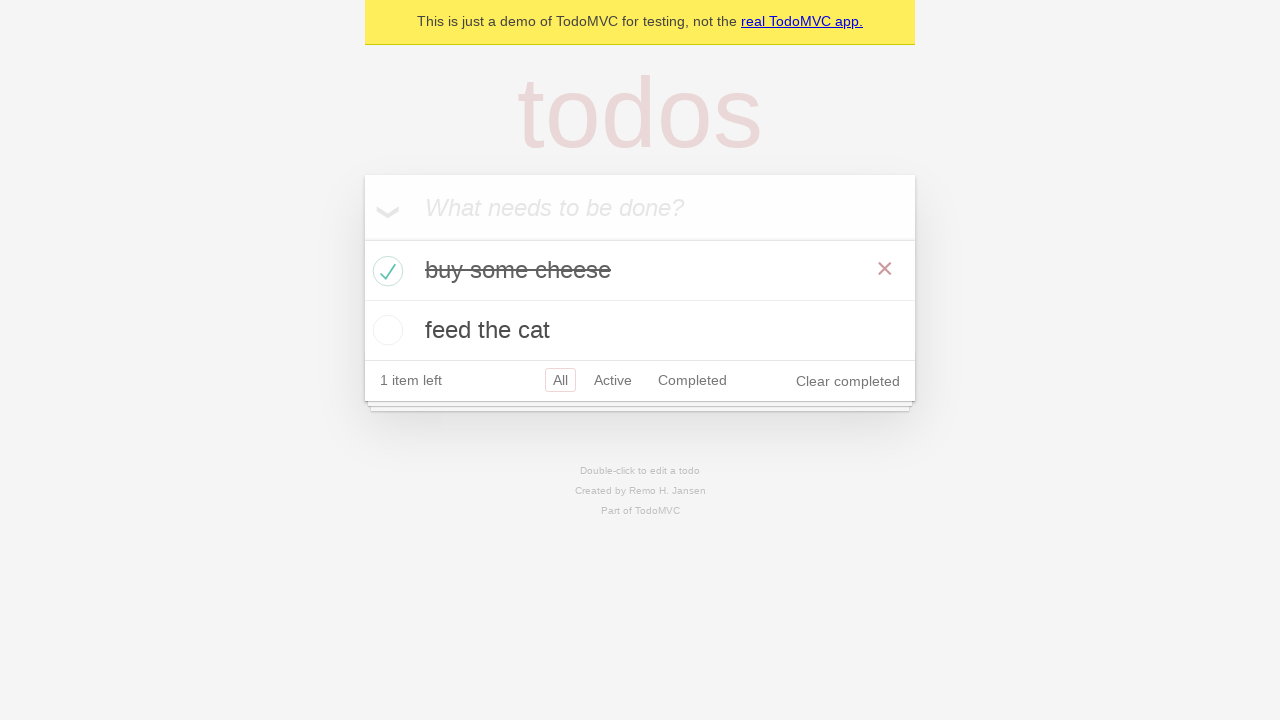

Reloaded the page to test data persistence
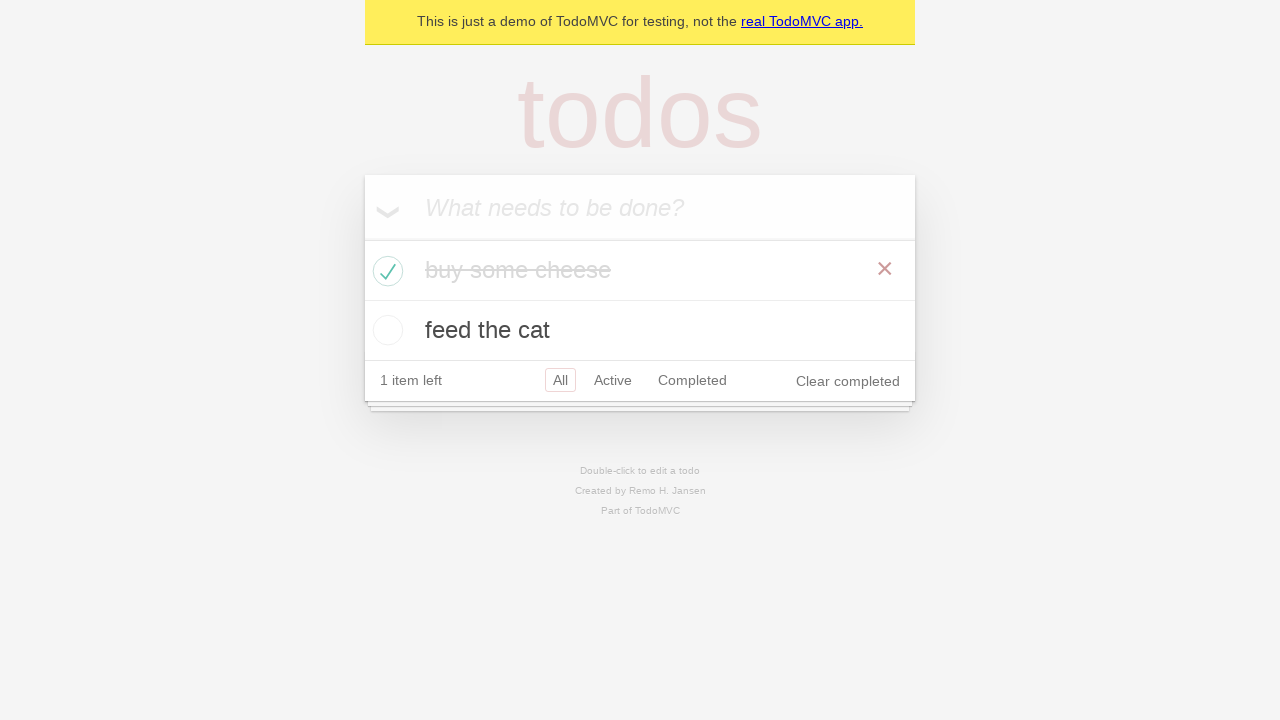

Waited for todo items to load after page reload
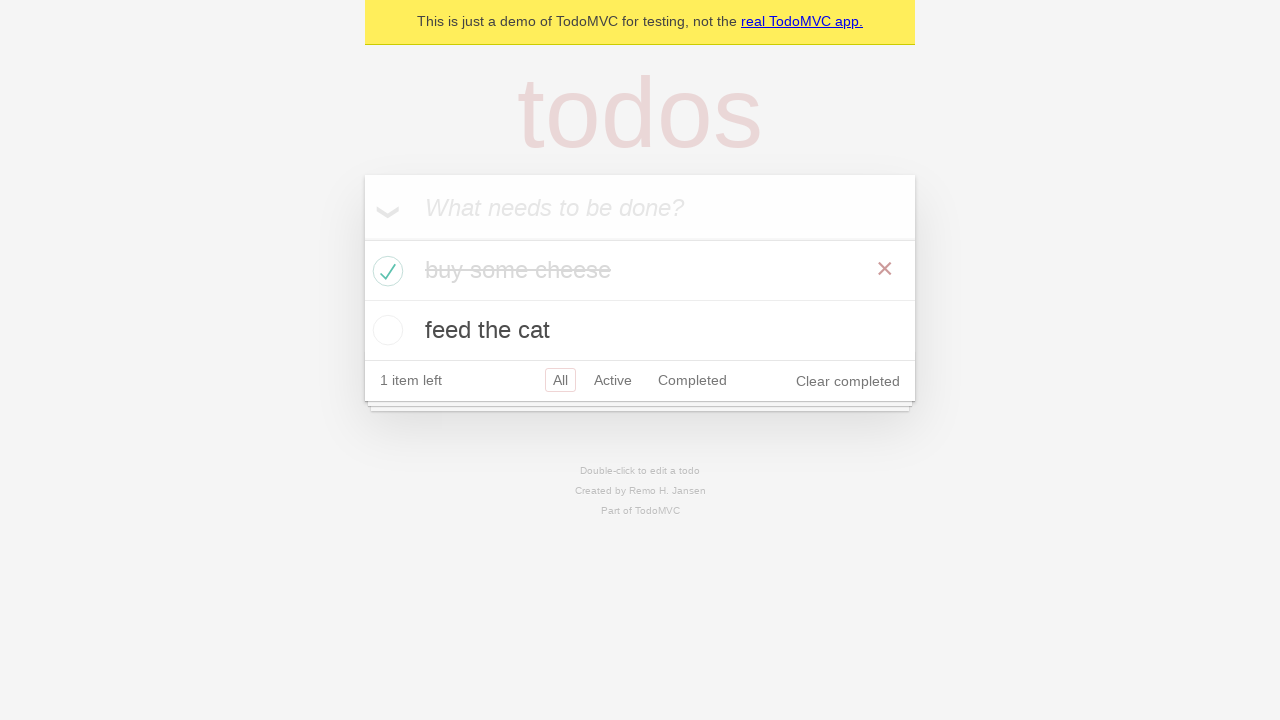

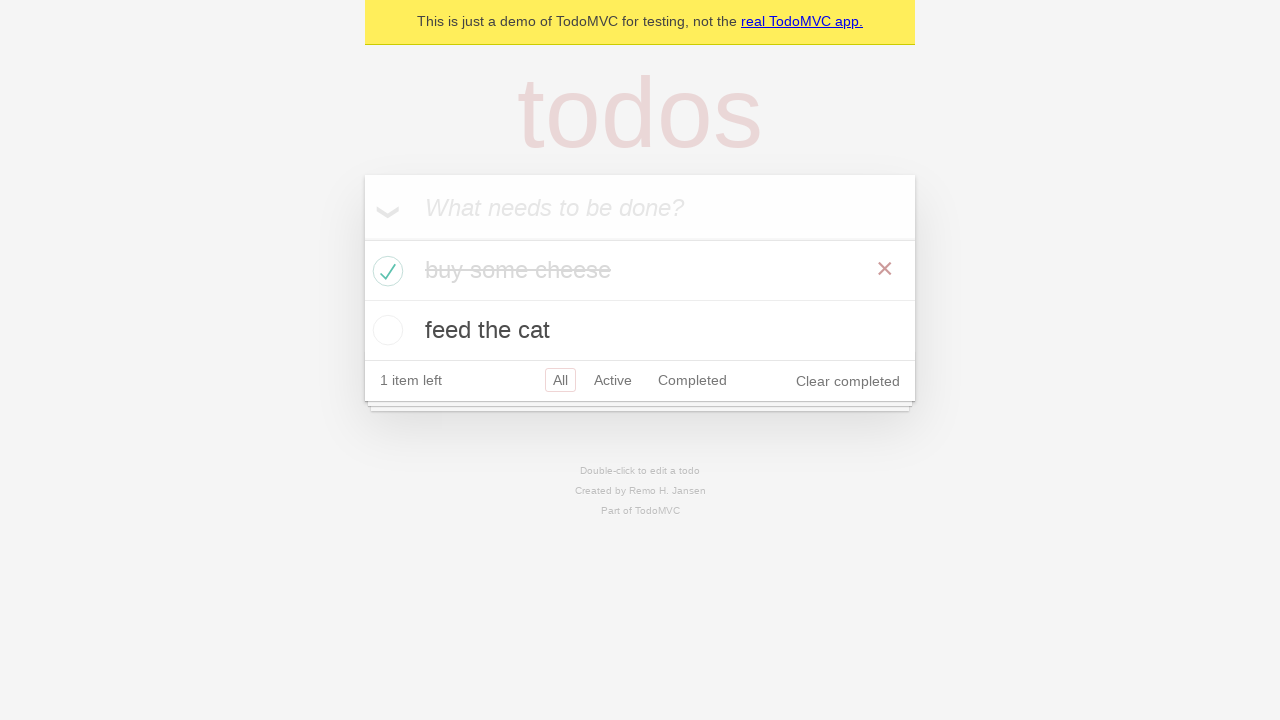